Tests marking individual todo items as complete by checking their checkboxes

Starting URL: https://demo.playwright.dev/todomvc

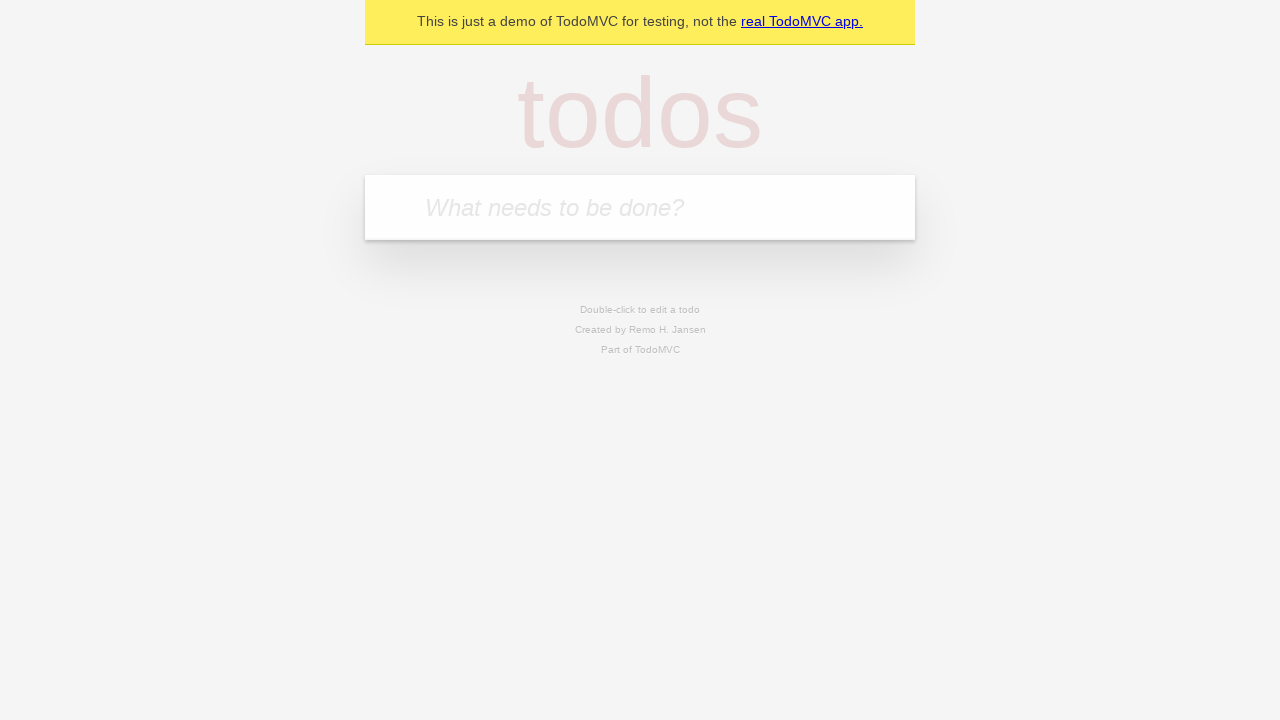

Filled todo input with 'buy some cheese' on internal:attr=[placeholder="What needs to be done?"i]
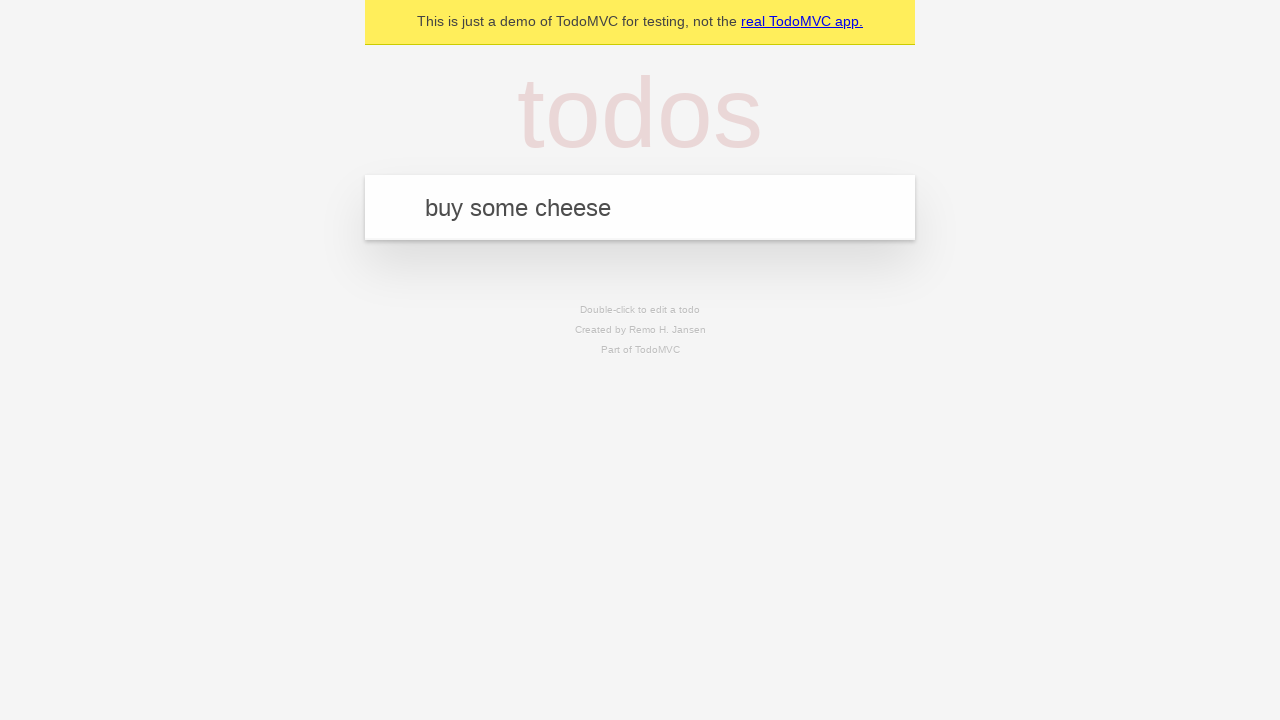

Pressed Enter to create todo item 'buy some cheese' on internal:attr=[placeholder="What needs to be done?"i]
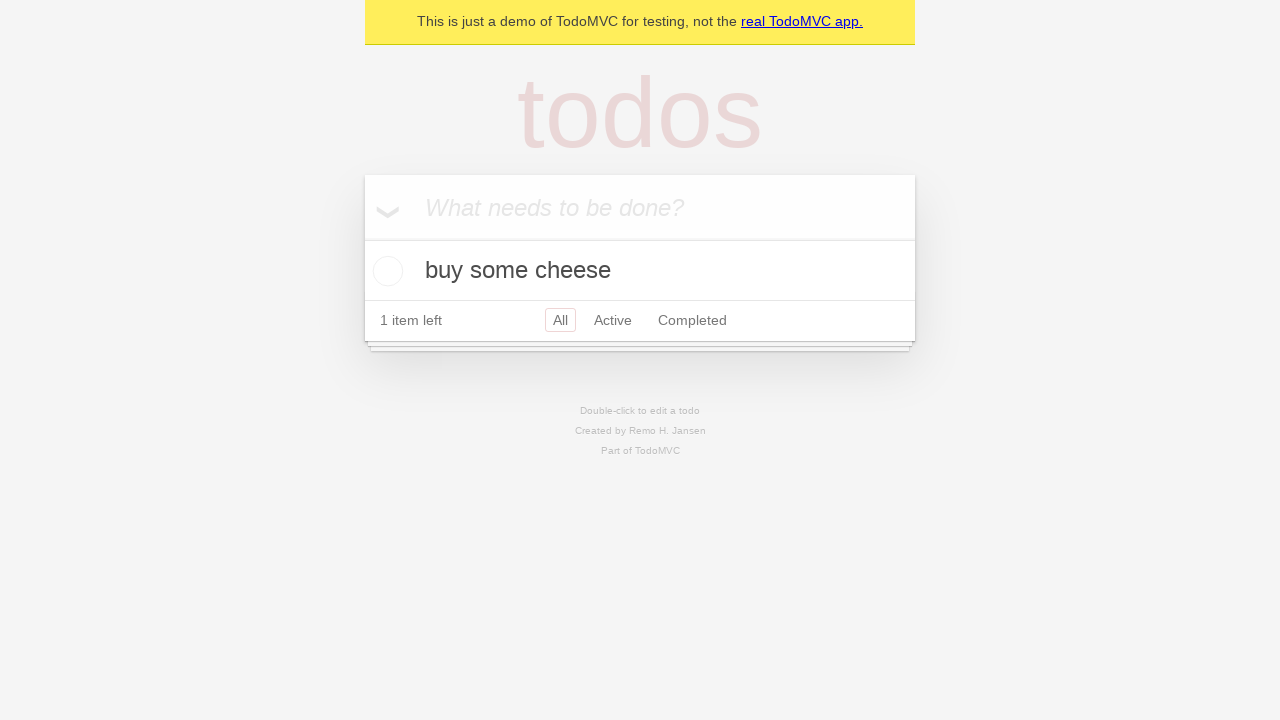

Filled todo input with 'feed the cat' on internal:attr=[placeholder="What needs to be done?"i]
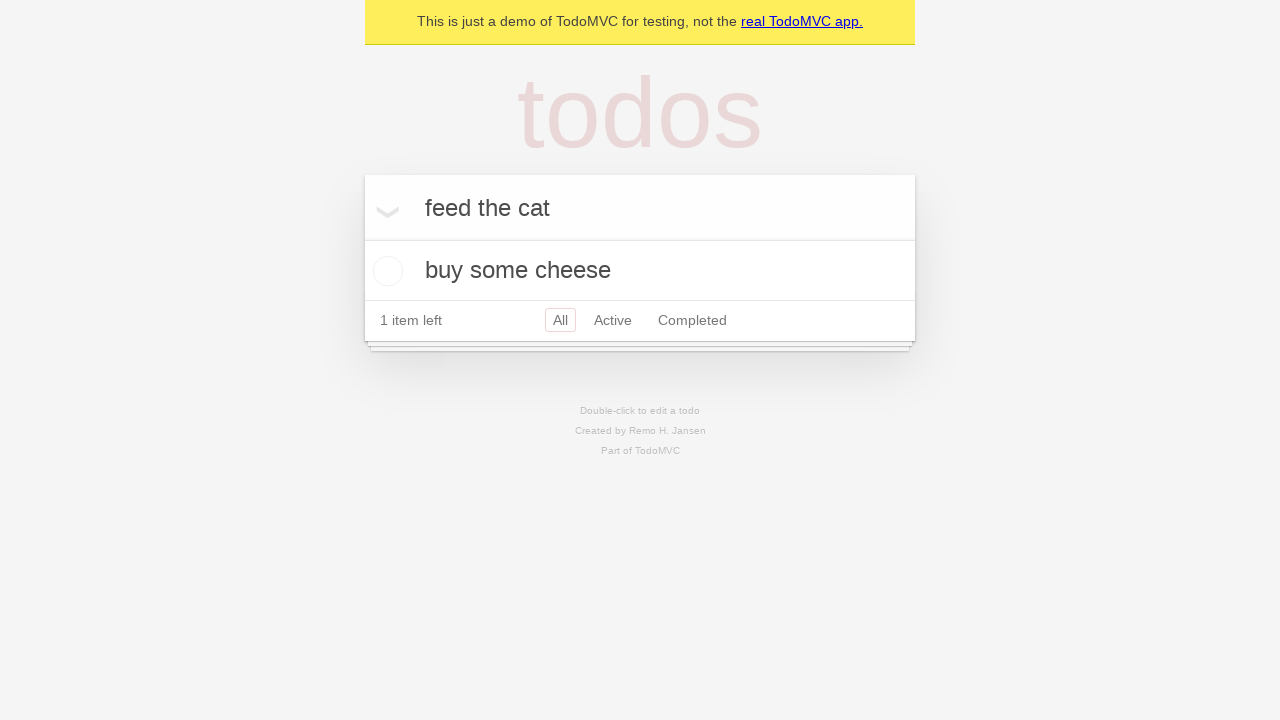

Pressed Enter to create todo item 'feed the cat' on internal:attr=[placeholder="What needs to be done?"i]
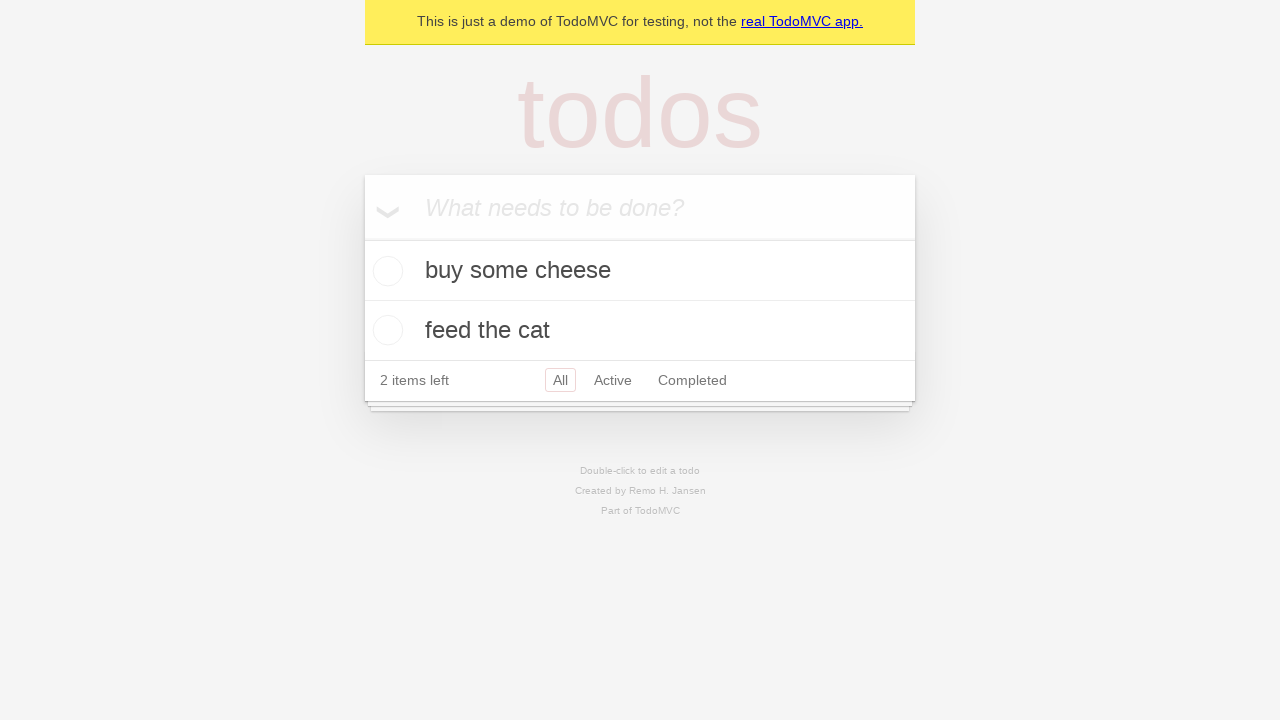

Waited for both todo items to be created and visible
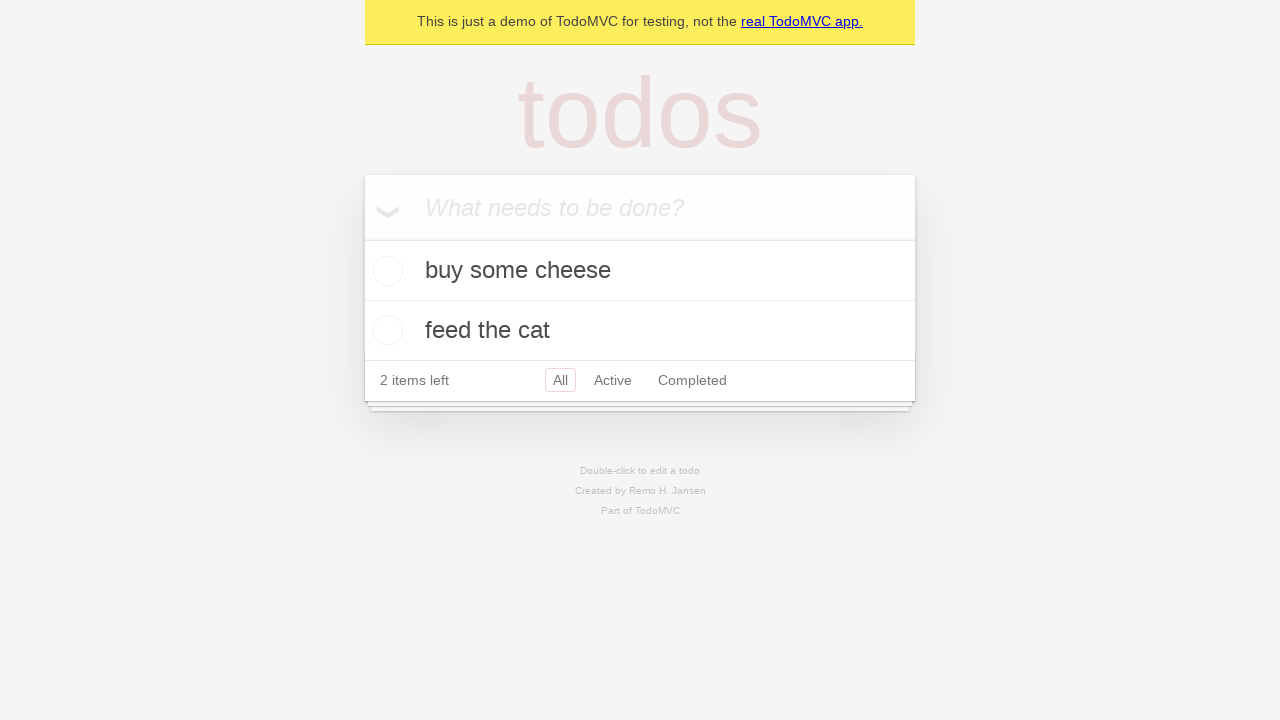

Marked first todo item 'buy some cheese' as complete at (385, 271) on internal:testid=[data-testid="todo-item"s] >> nth=0 >> internal:role=checkbox
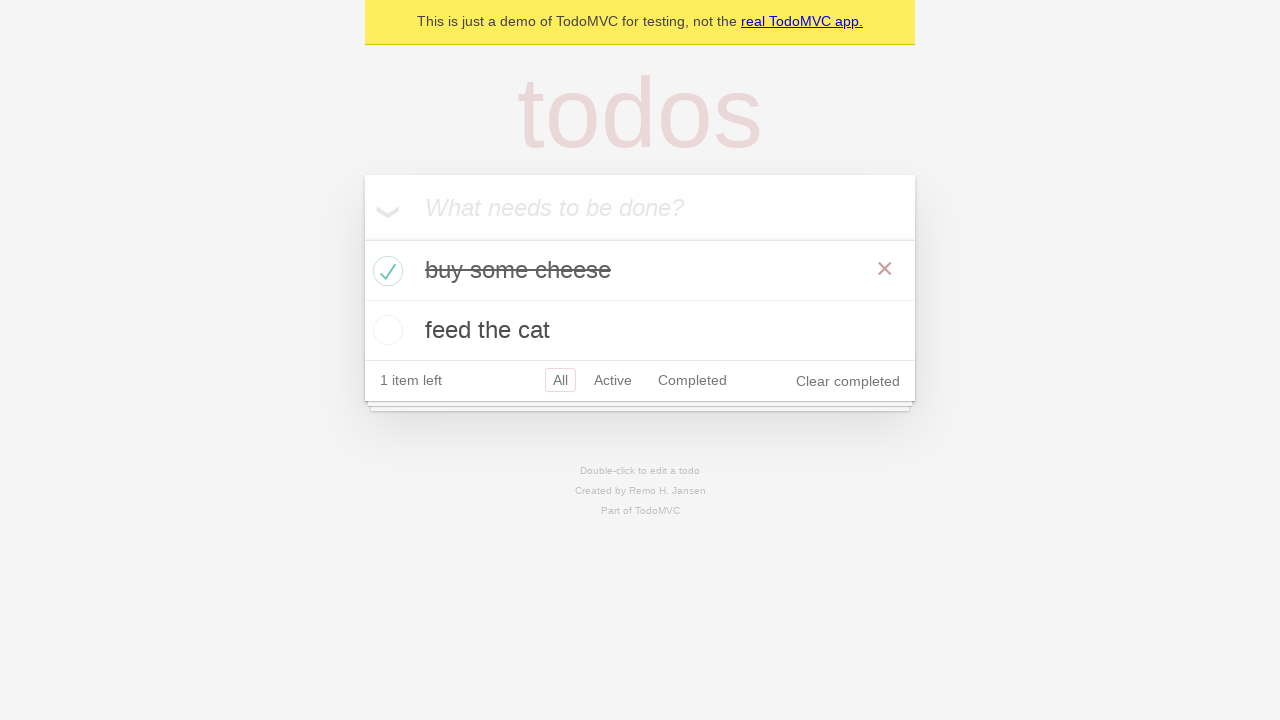

Marked second todo item 'feed the cat' as complete at (385, 330) on internal:testid=[data-testid="todo-item"s] >> nth=1 >> internal:role=checkbox
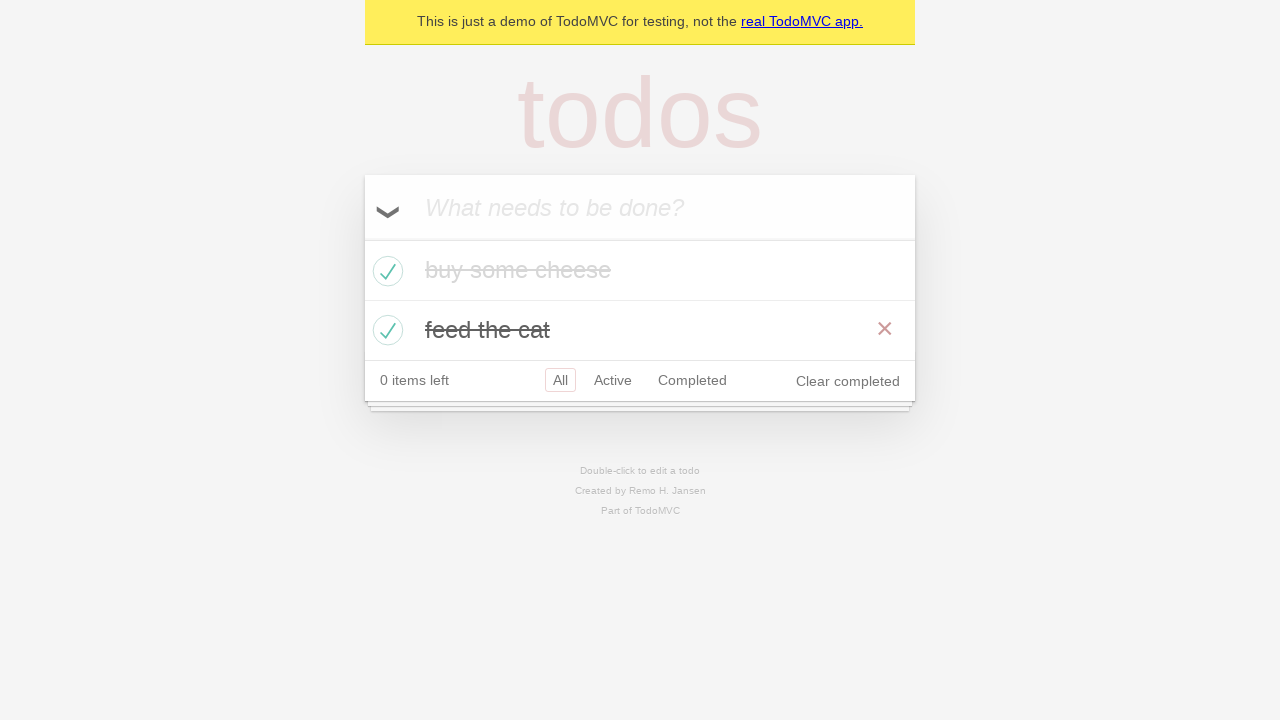

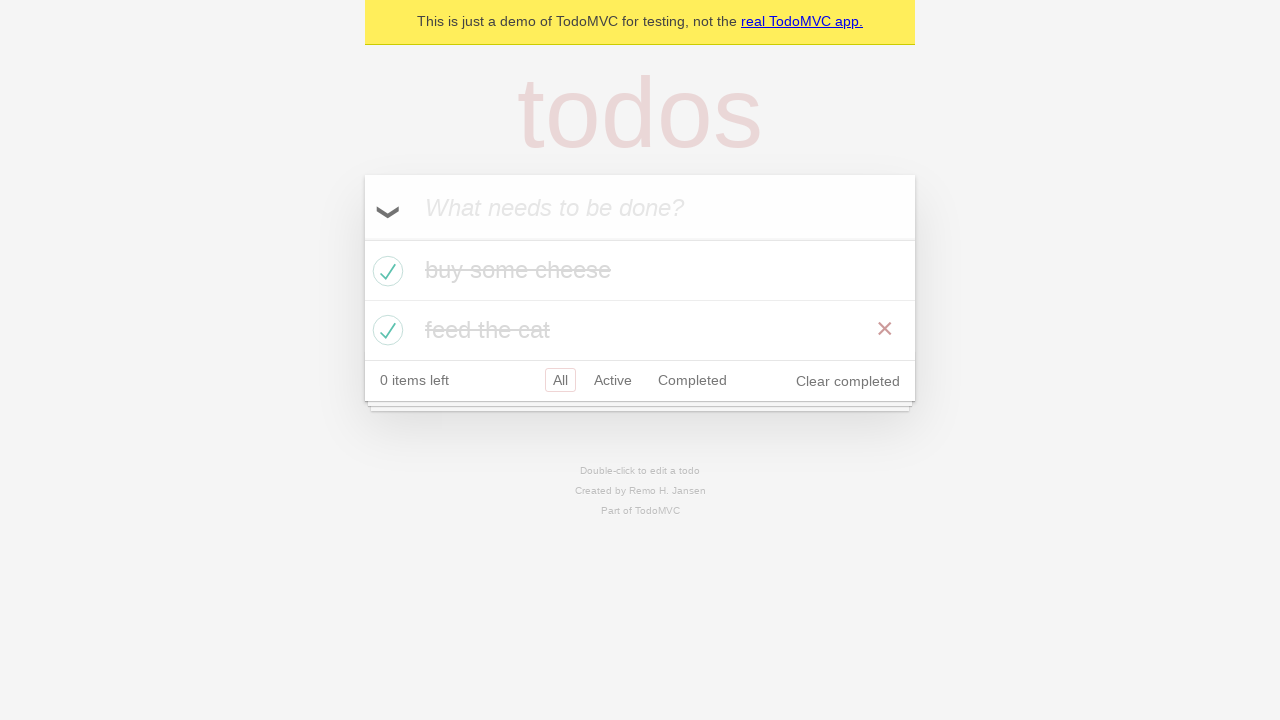